Tests mouse hover and click actions on EaseMyTrip website by hovering over login button and clicking customer login option

Starting URL: https://easemytrip.com

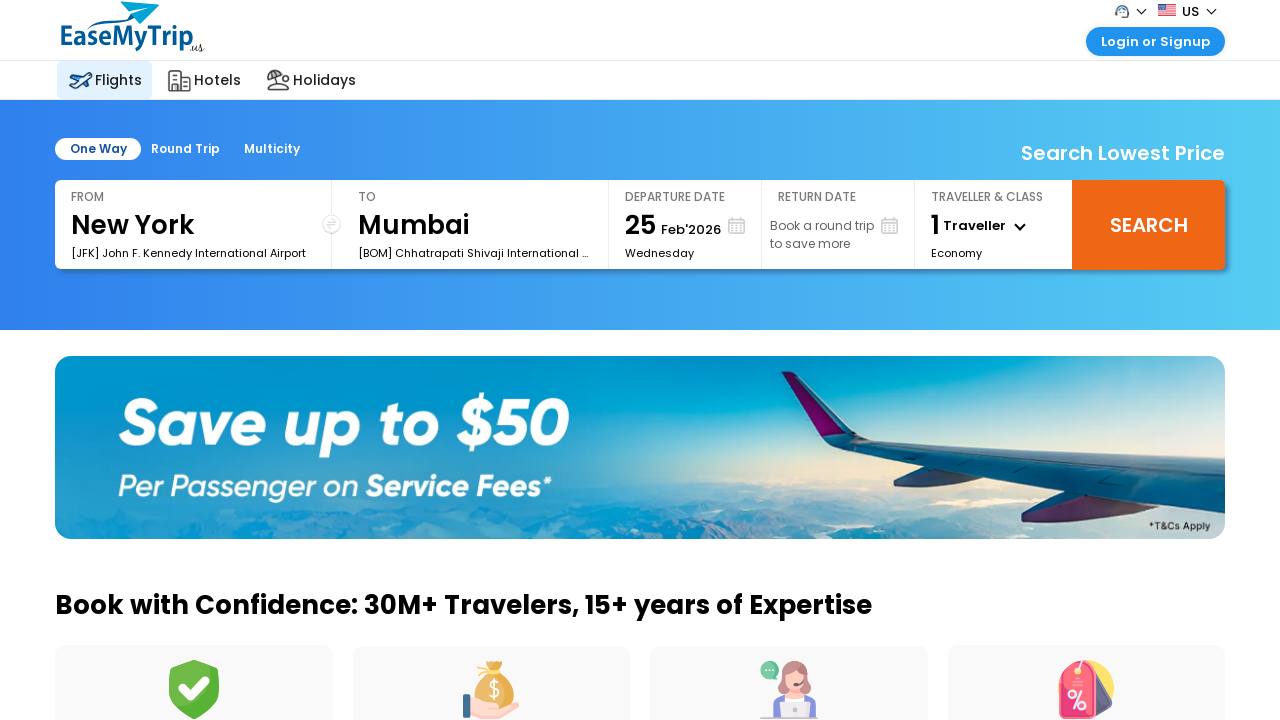

Hovered over login/signup button at (1156, 41) on a._btnclick>span
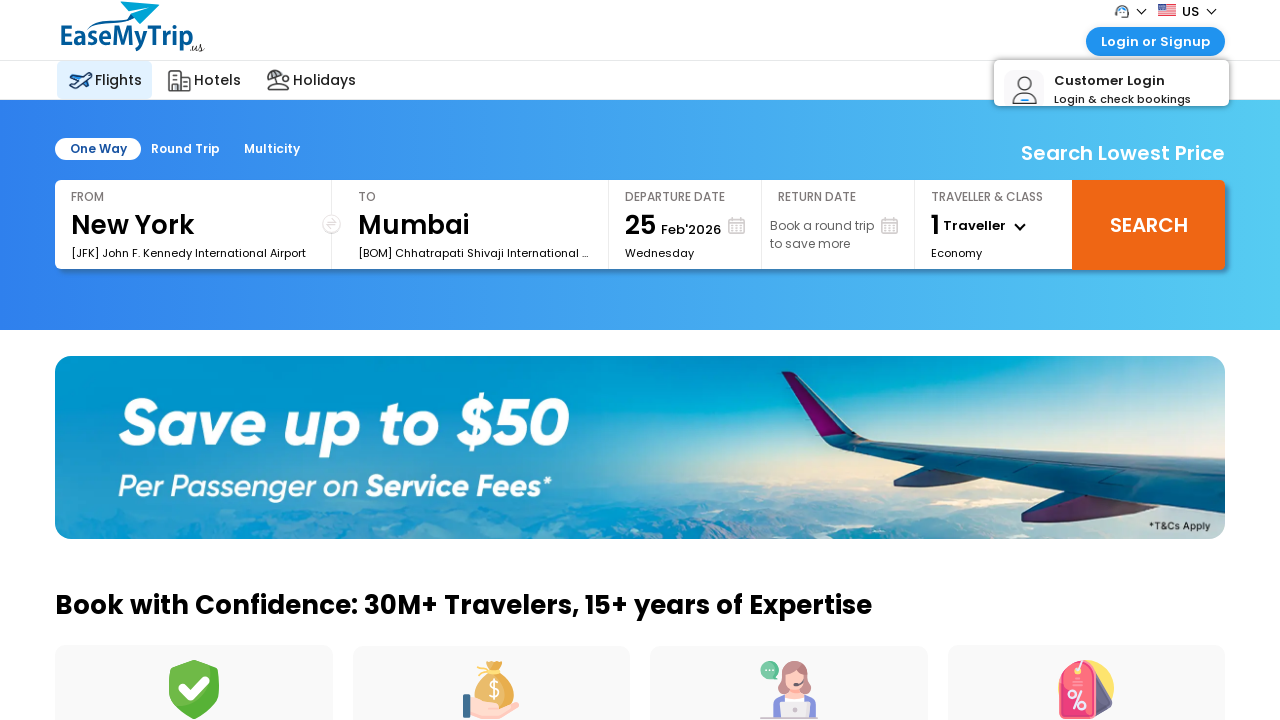

Clicked on customer login option at (1122, 81) on span#shwlogn > span:nth-child(1)
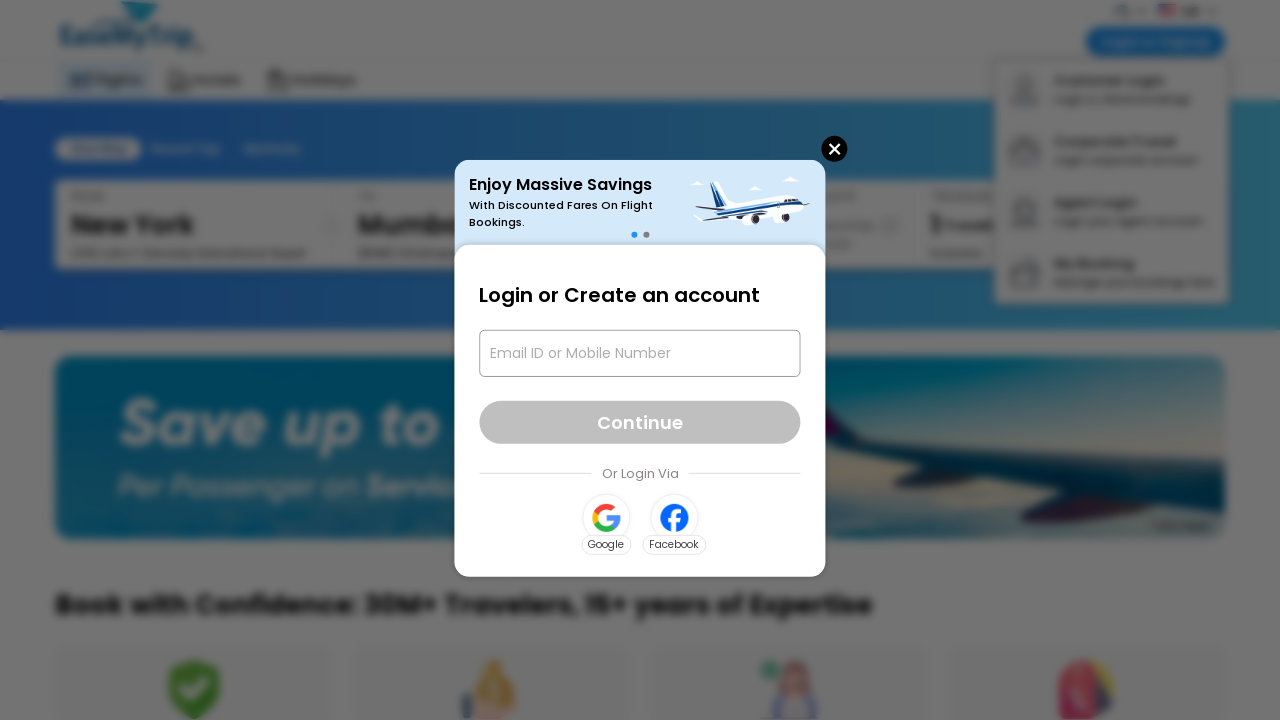

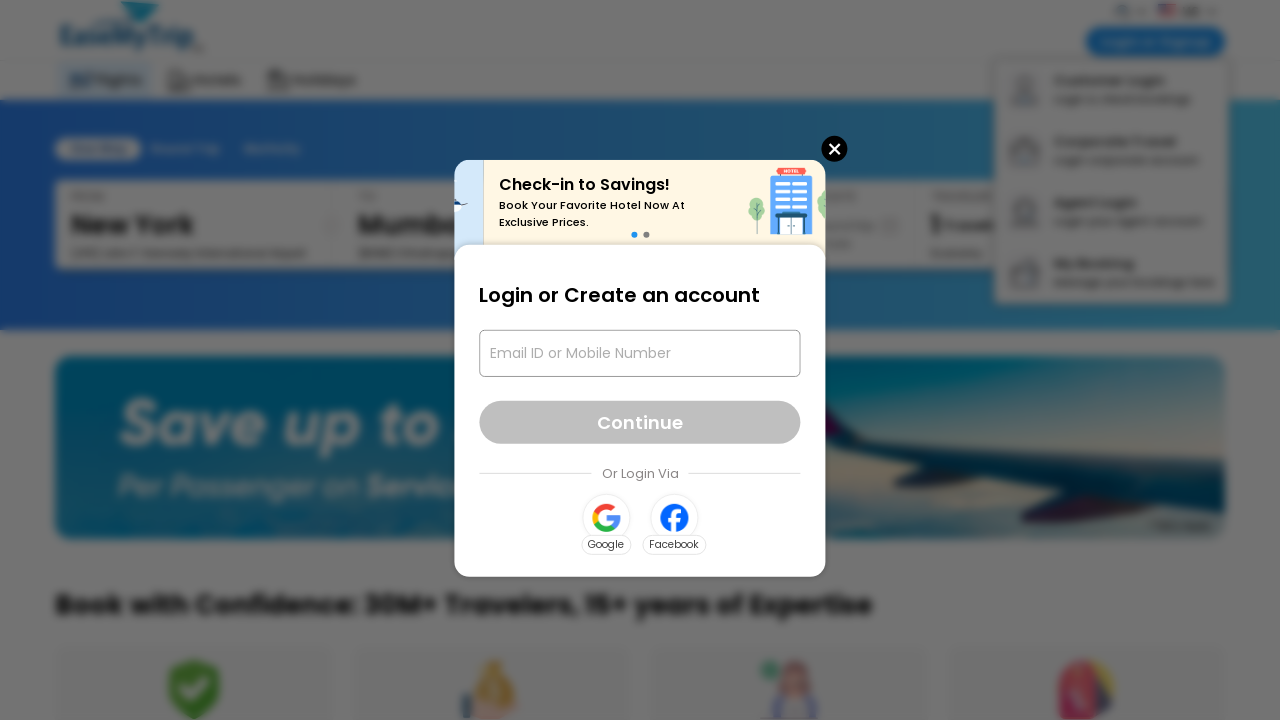